Tests a web form submission by entering text in a text box and clicking submit, then verifying the success message

Starting URL: https://www.selenium.dev/selenium/web/web-form.html

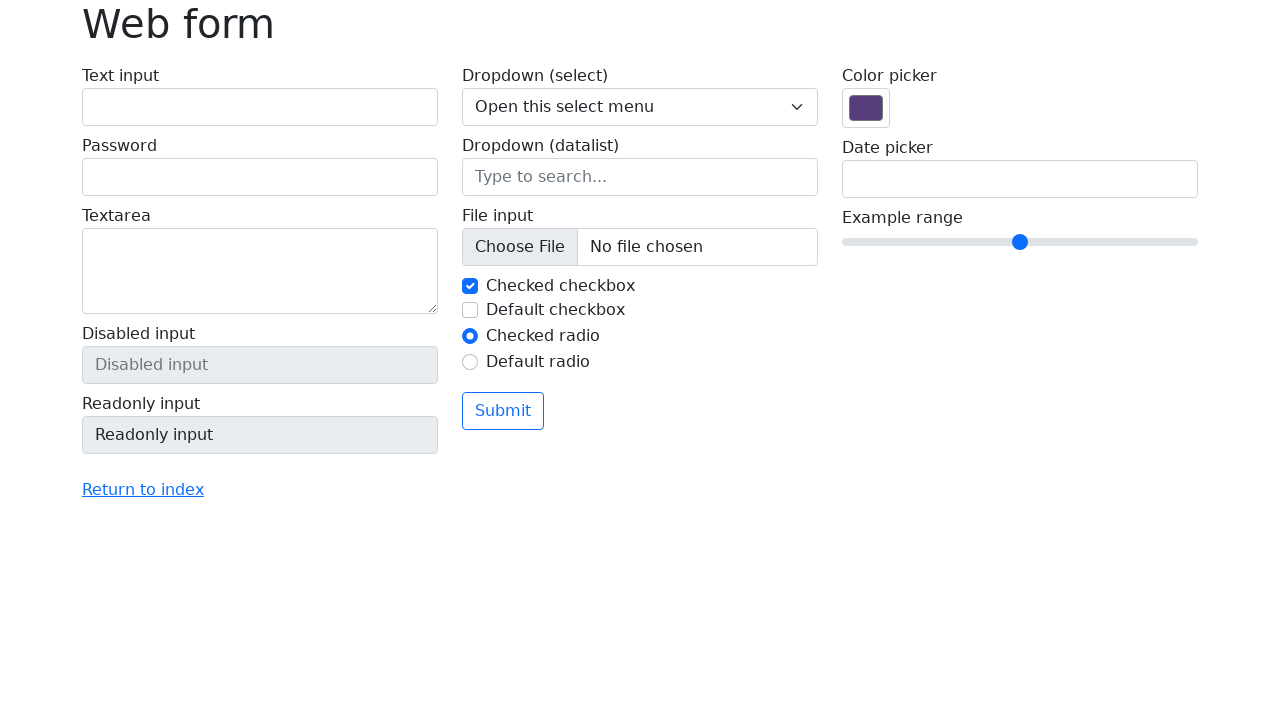

Navigated to web form page
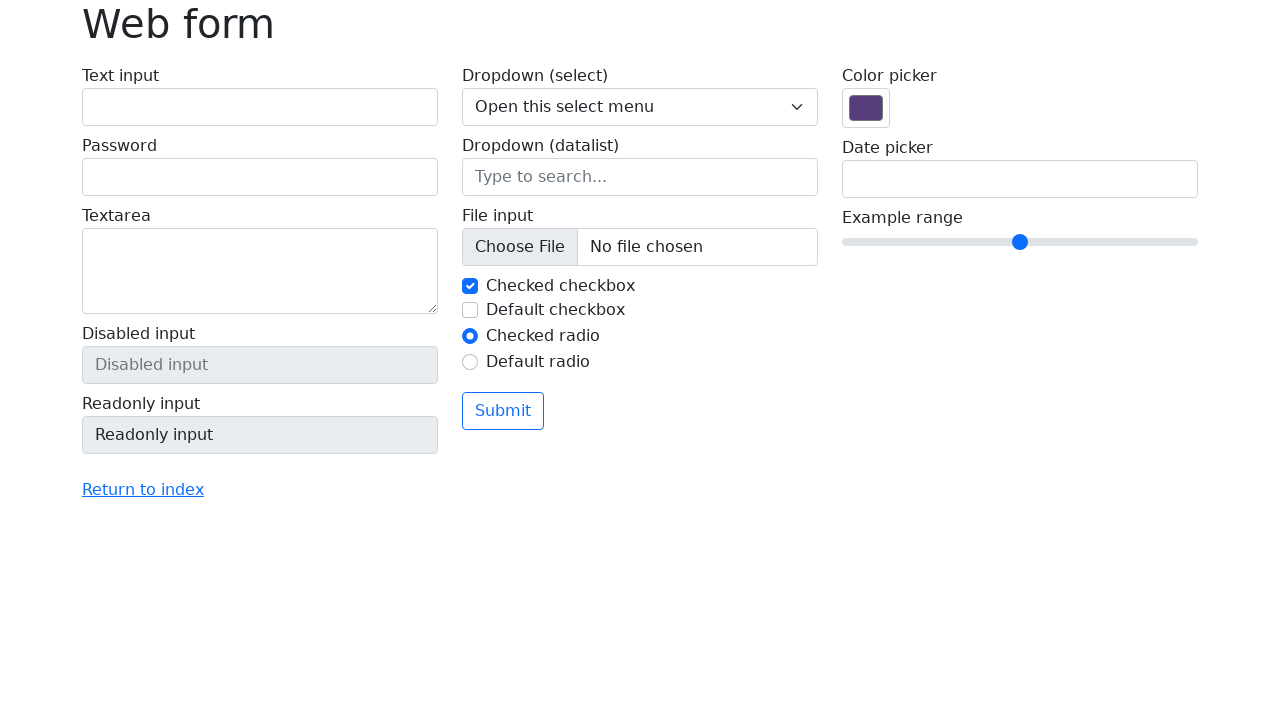

Filled text box with 'Selenium' on input[name='my-text']
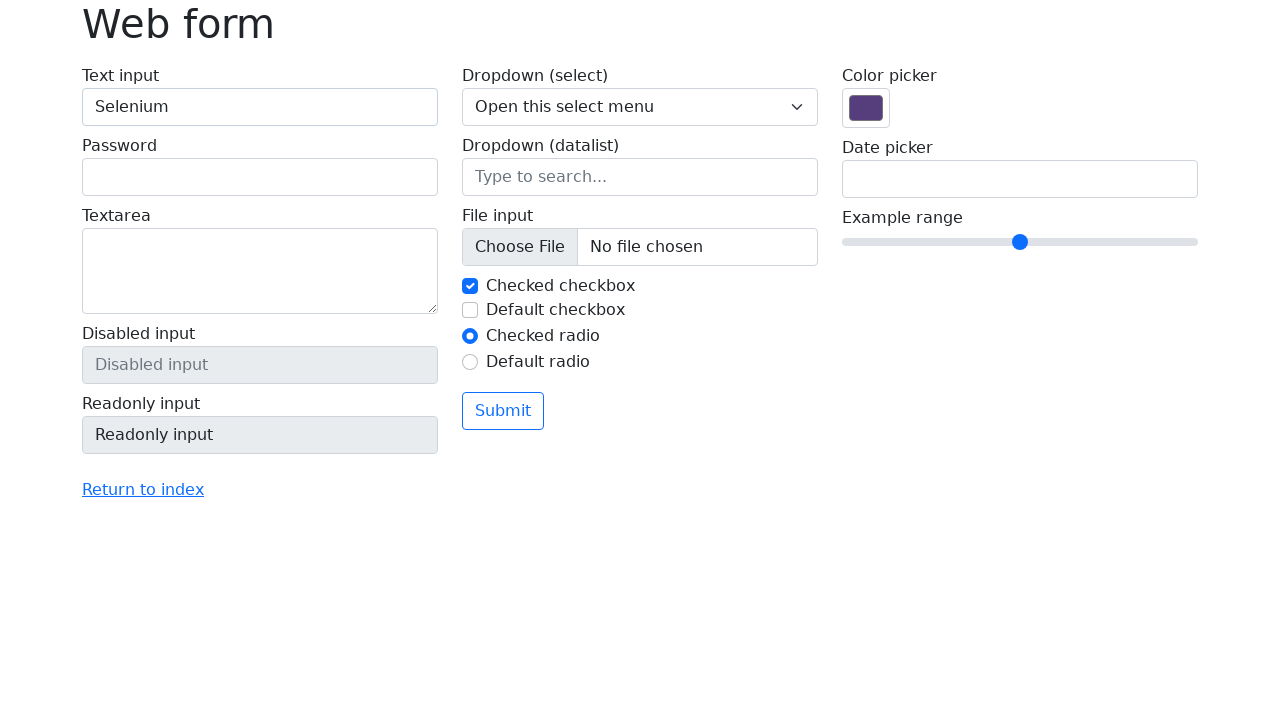

Clicked submit button at (503, 411) on button
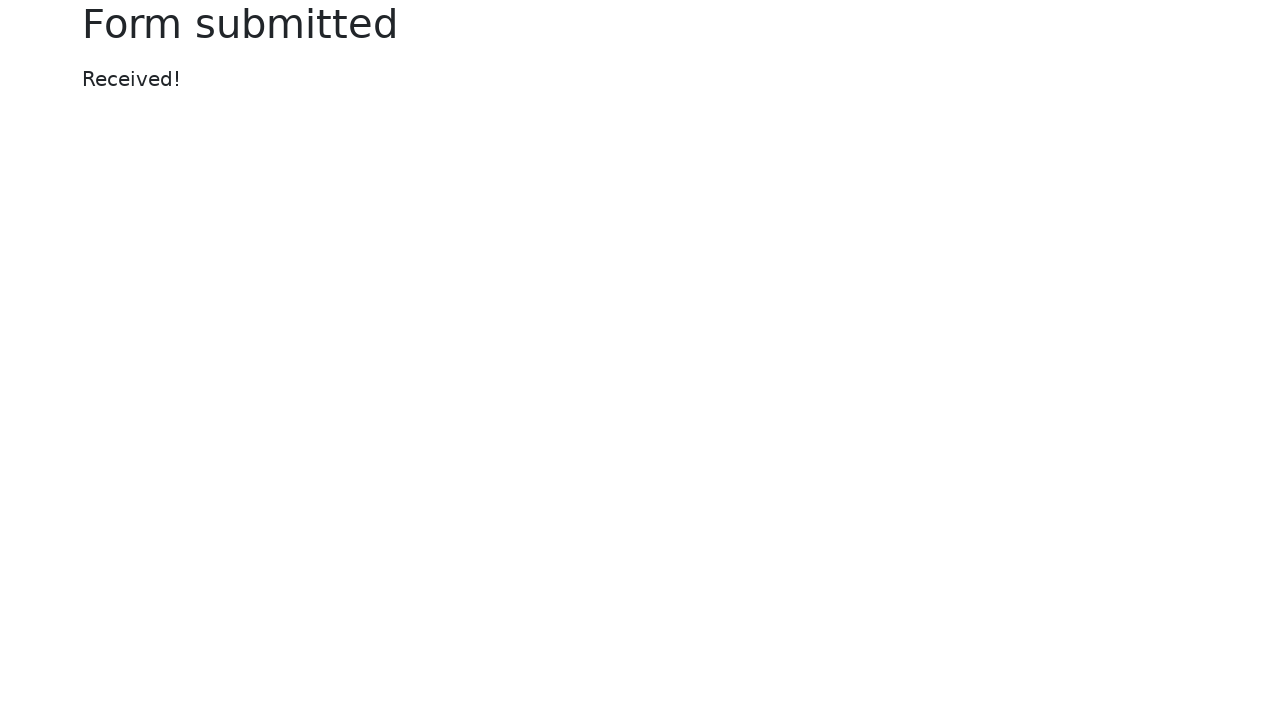

Success message appeared on page
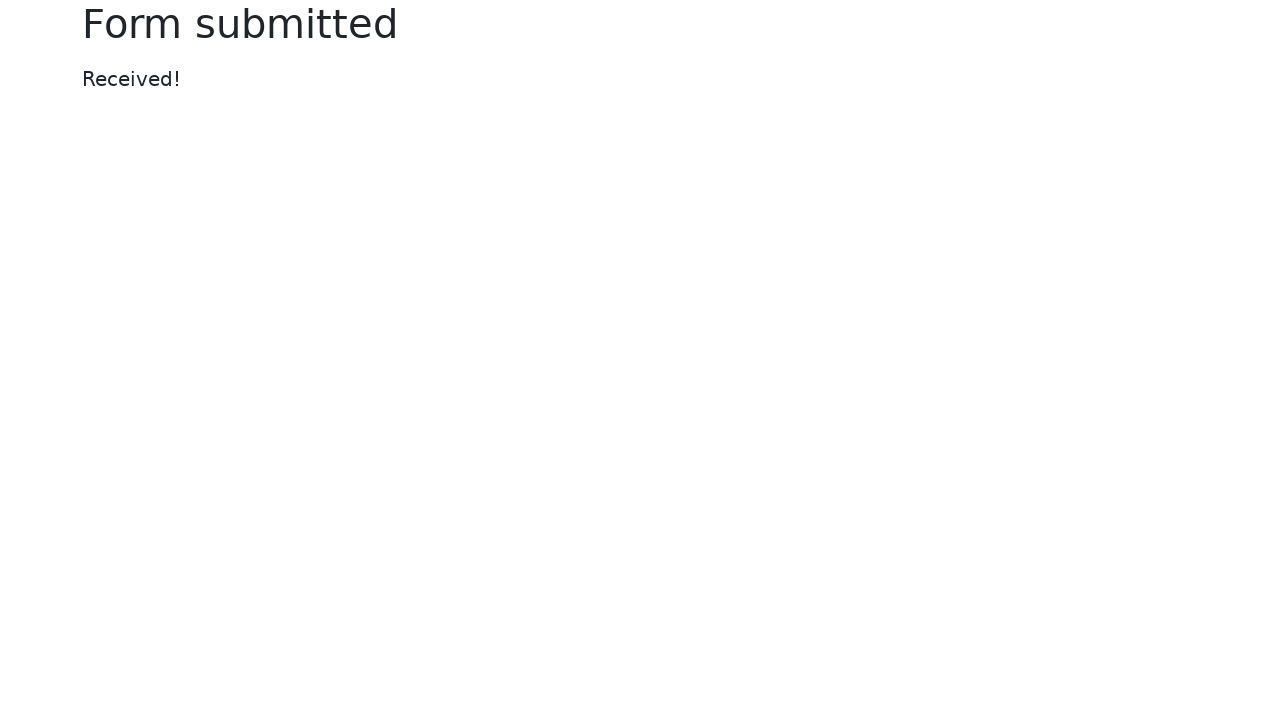

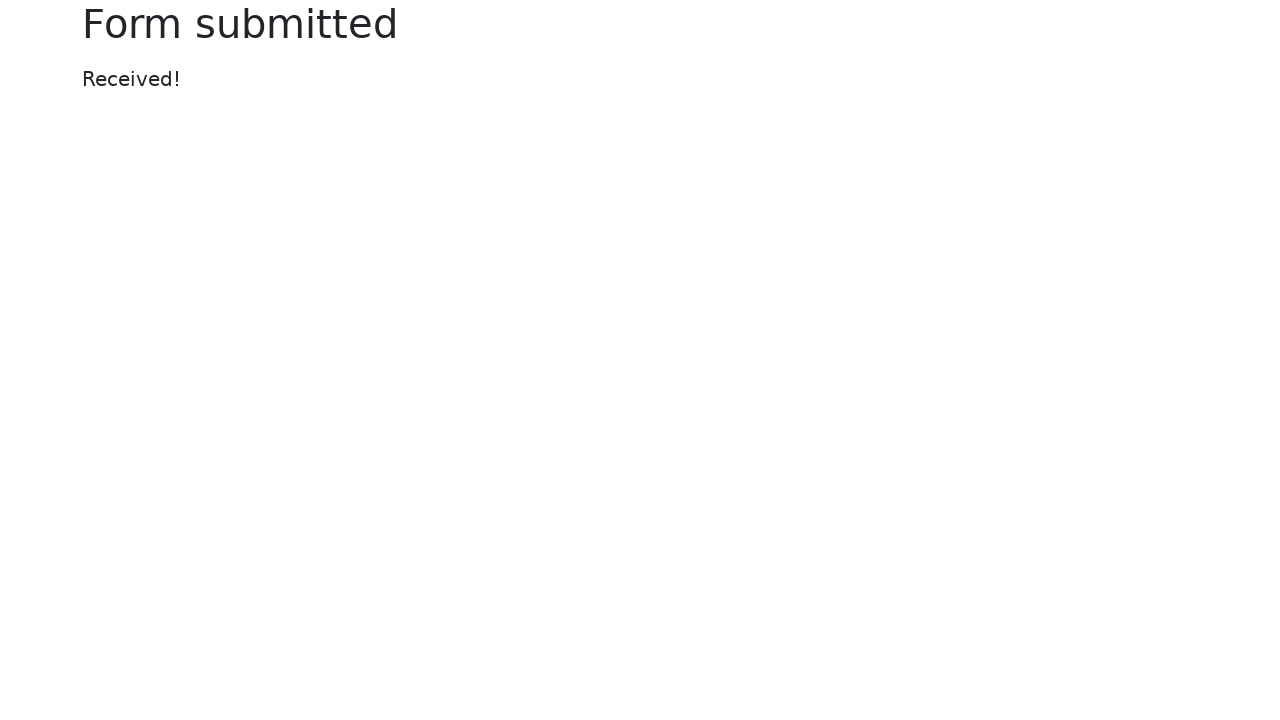